Tests adding a single item to the todo list and verifies it appears correctly

Starting URL: https://todomvc.com/examples/react/dist/

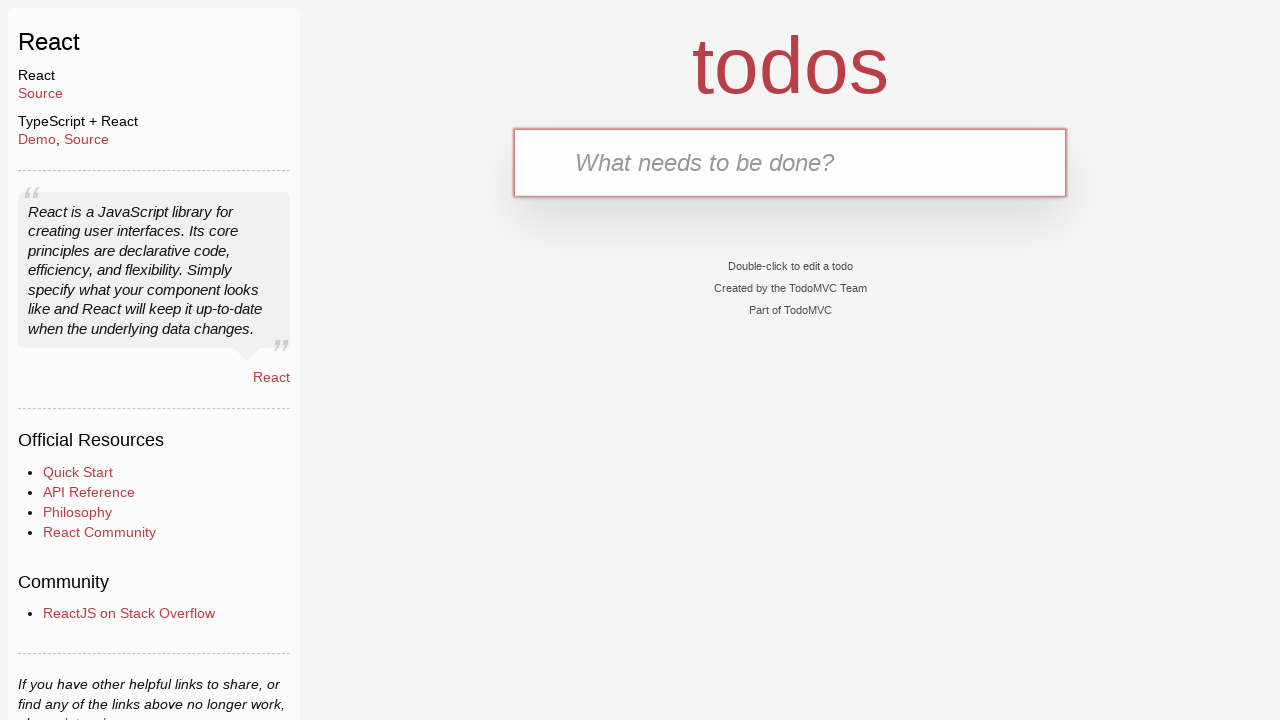

Filled new todo input with 'Buy Sweets' on .new-todo
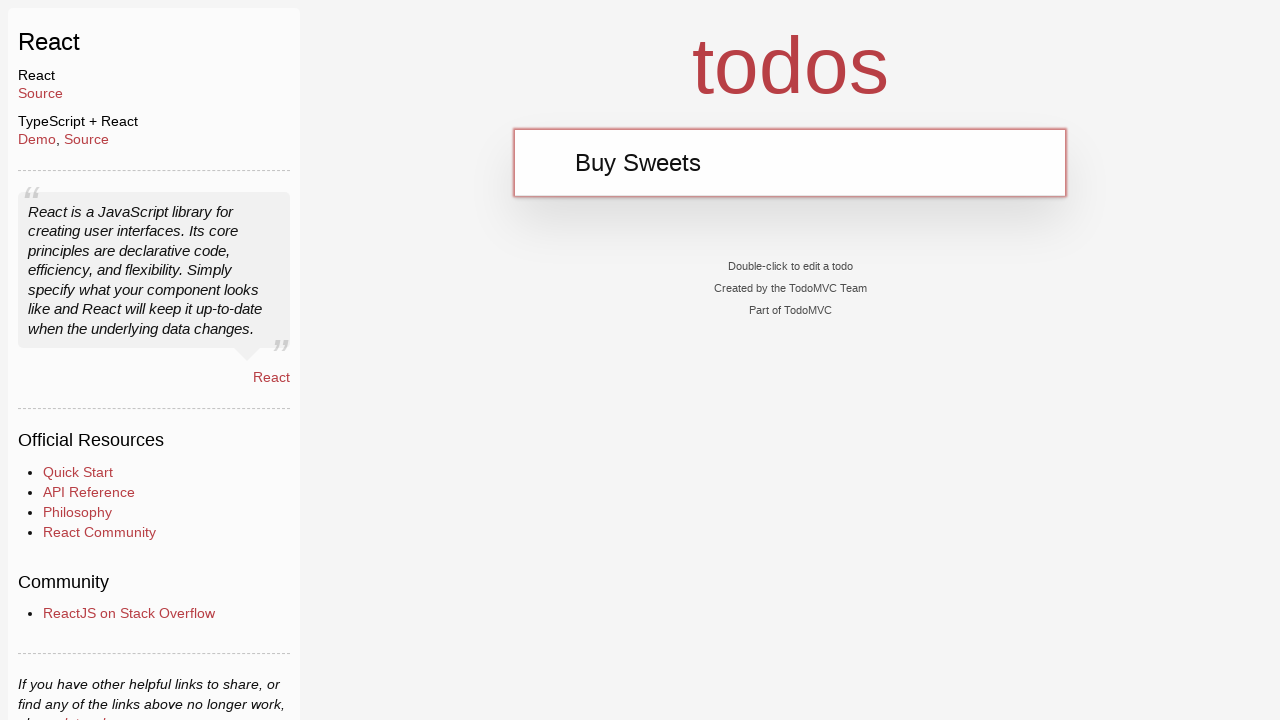

Pressed Enter to submit the todo item on .new-todo
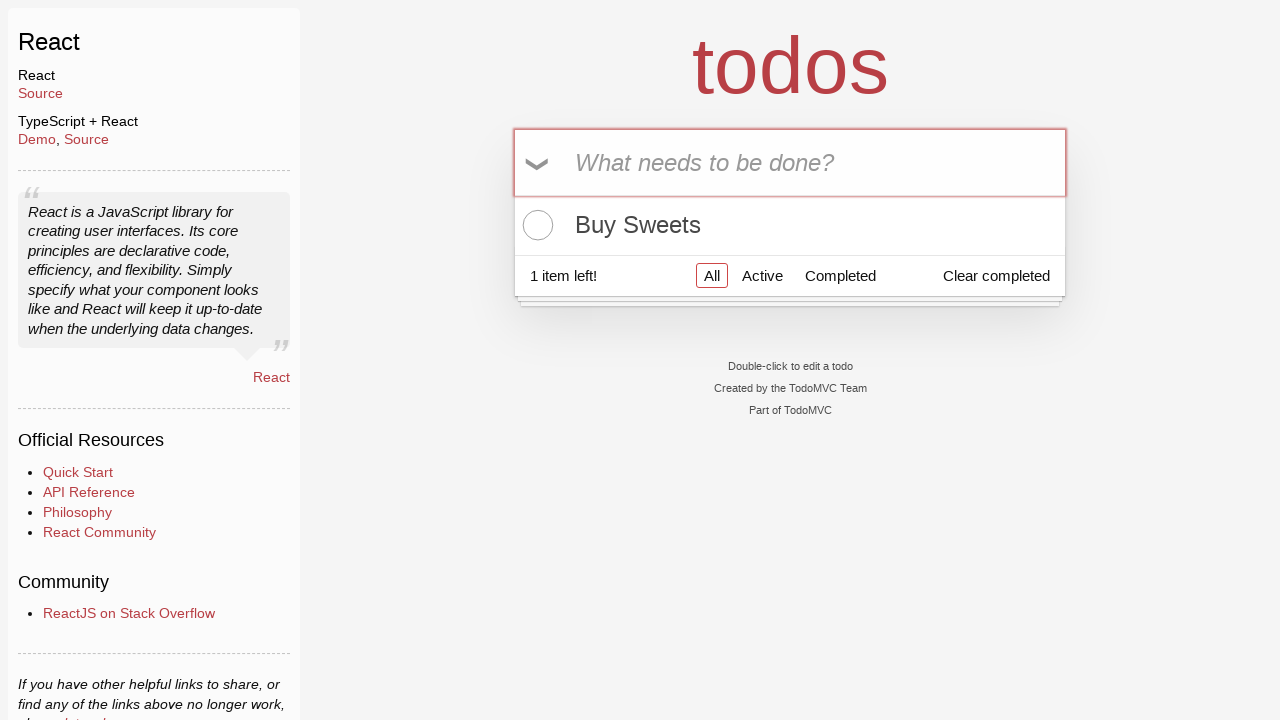

Todo item appeared in the list
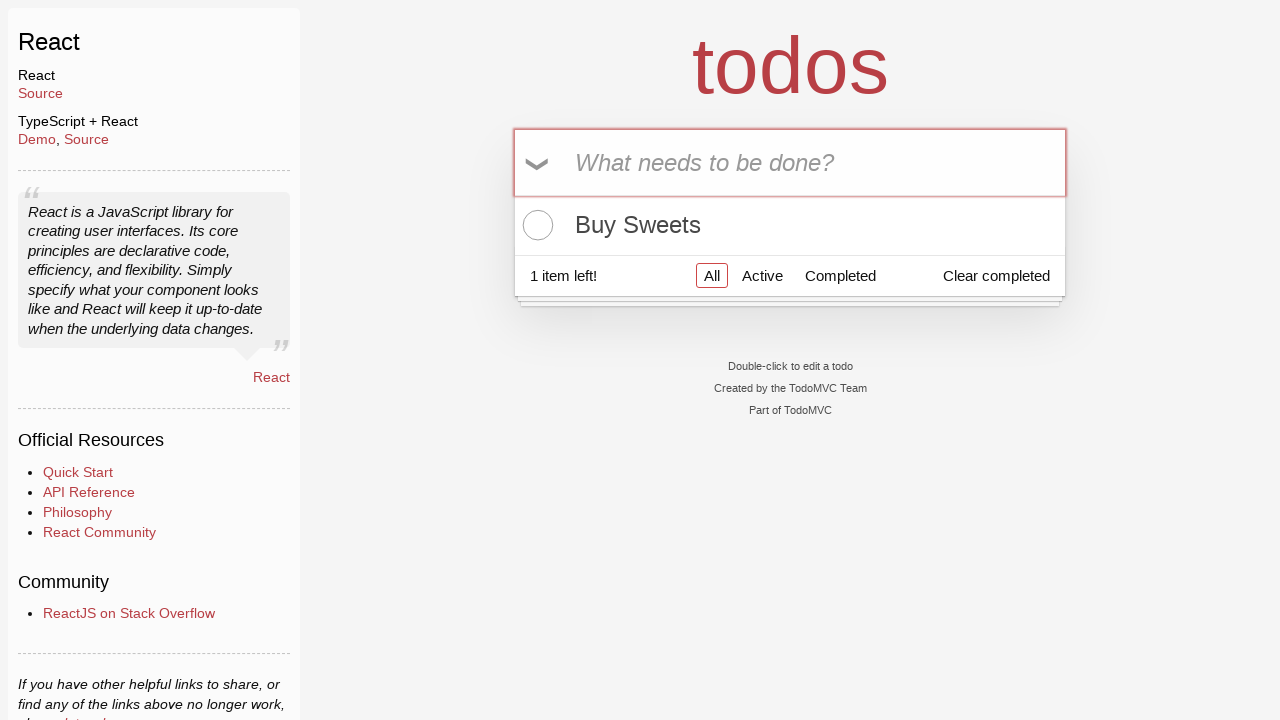

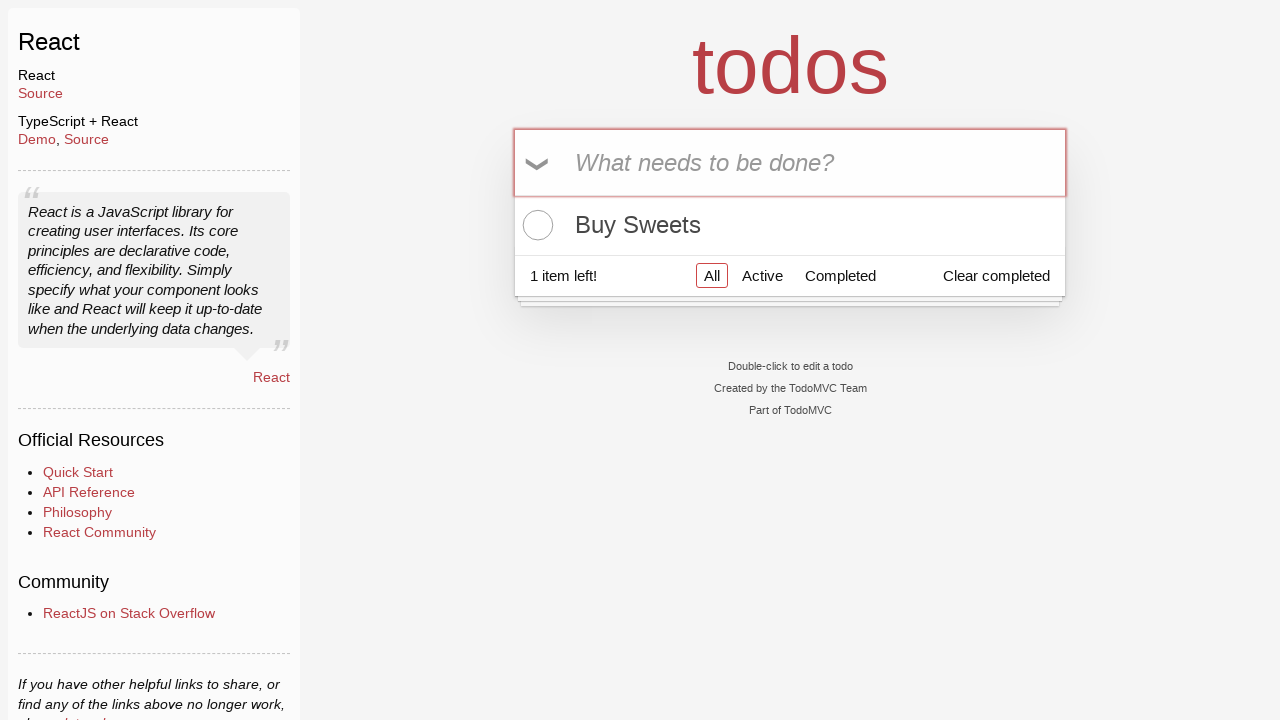